Verifies that products load dynamically without full page reload when clicking on the Phones category link

Starting URL: https://www.demoblaze.com/index.html

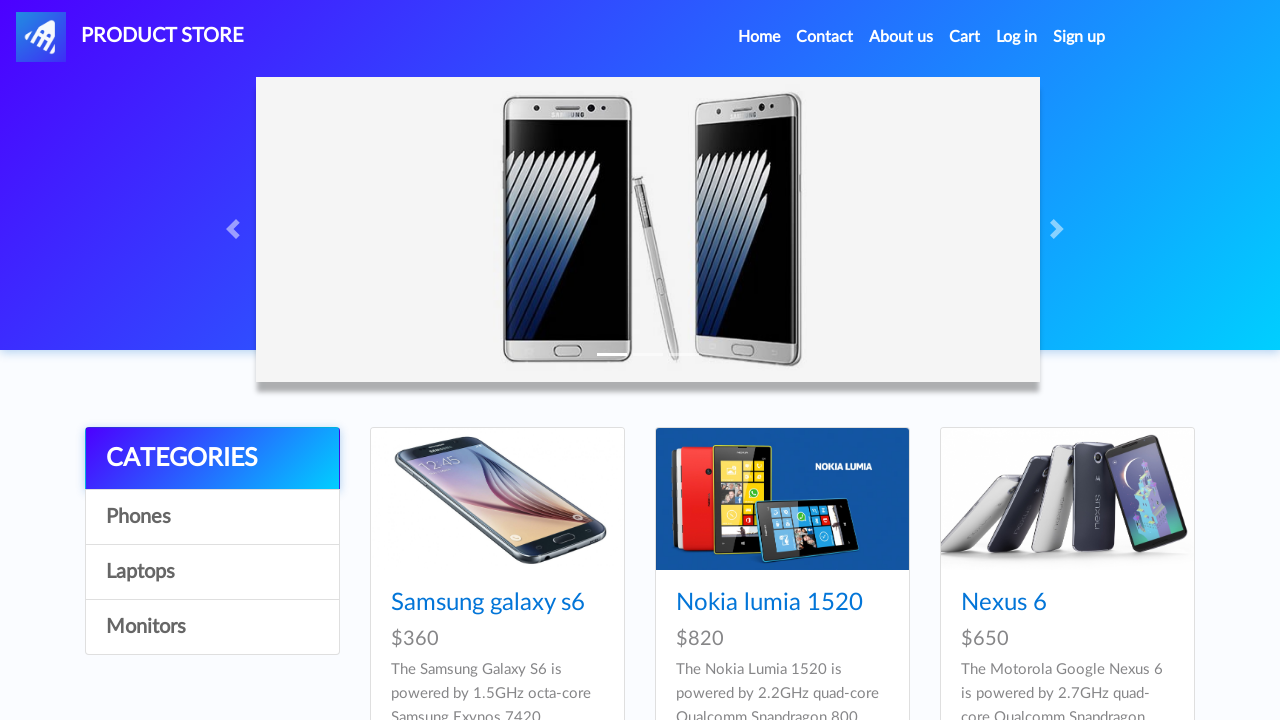

Clicked on Phones category link at (212, 517) on a:text('Phones')
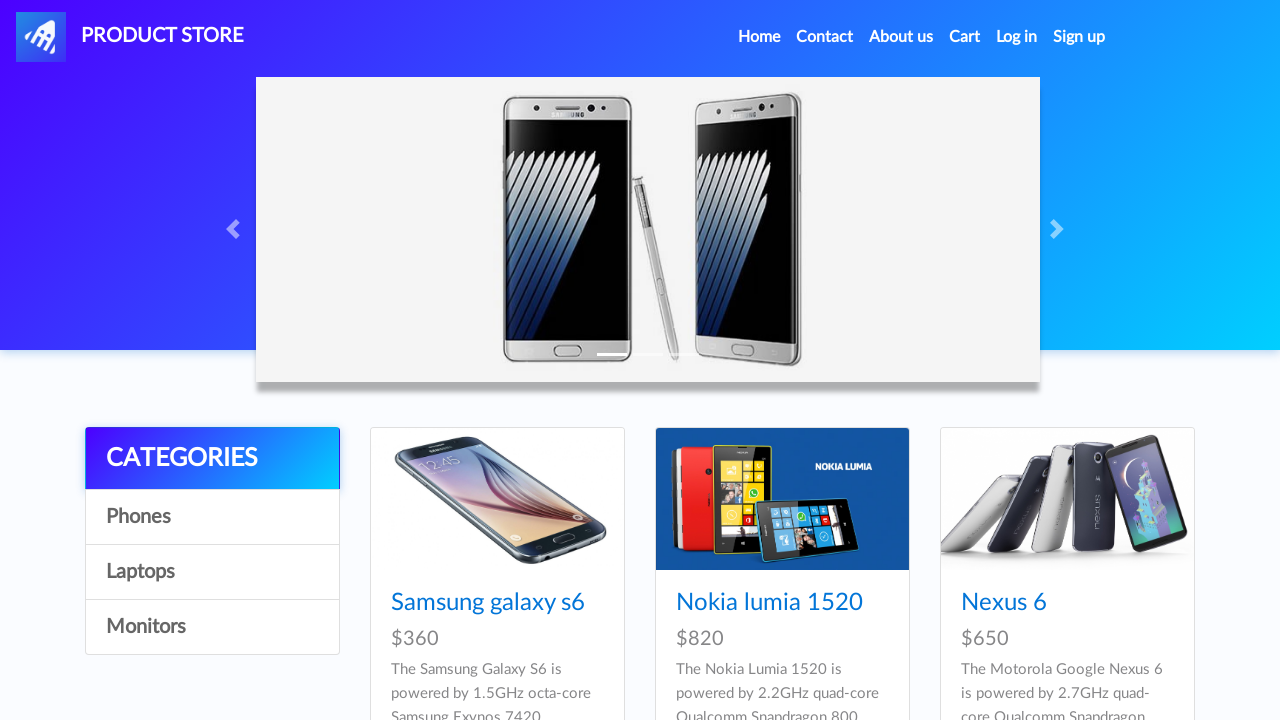

Products loaded dynamically without full page reload
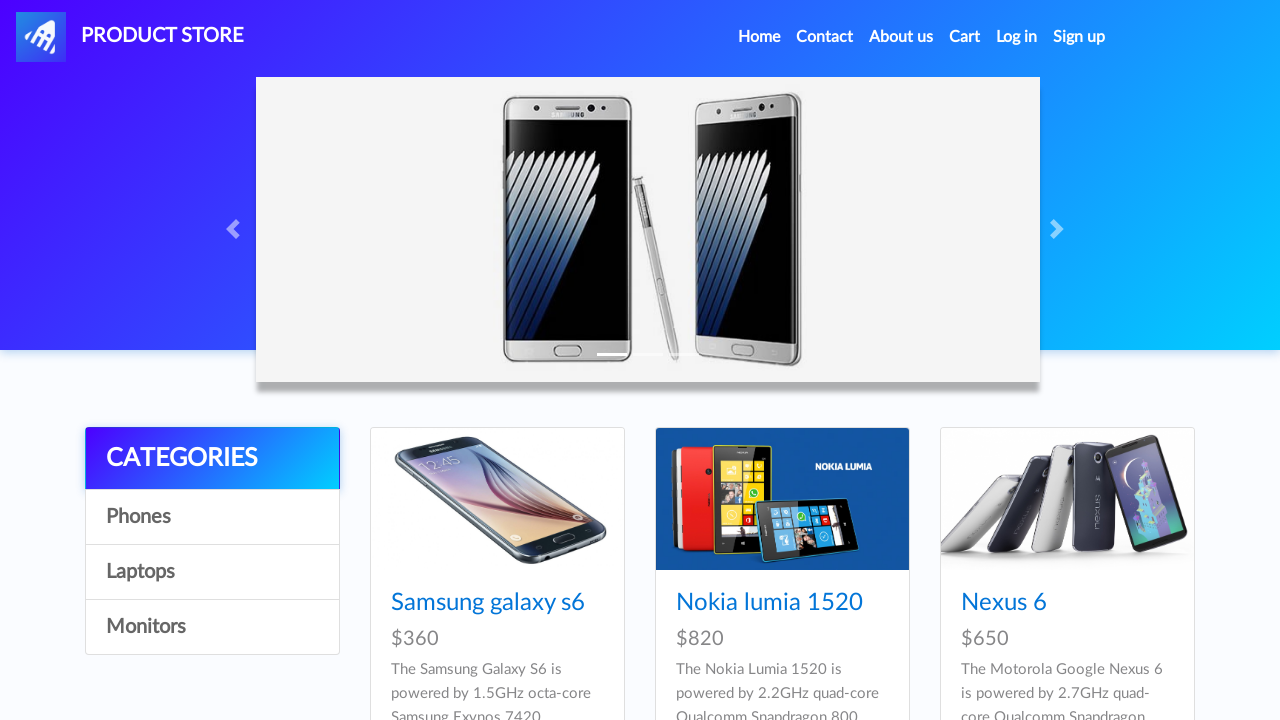

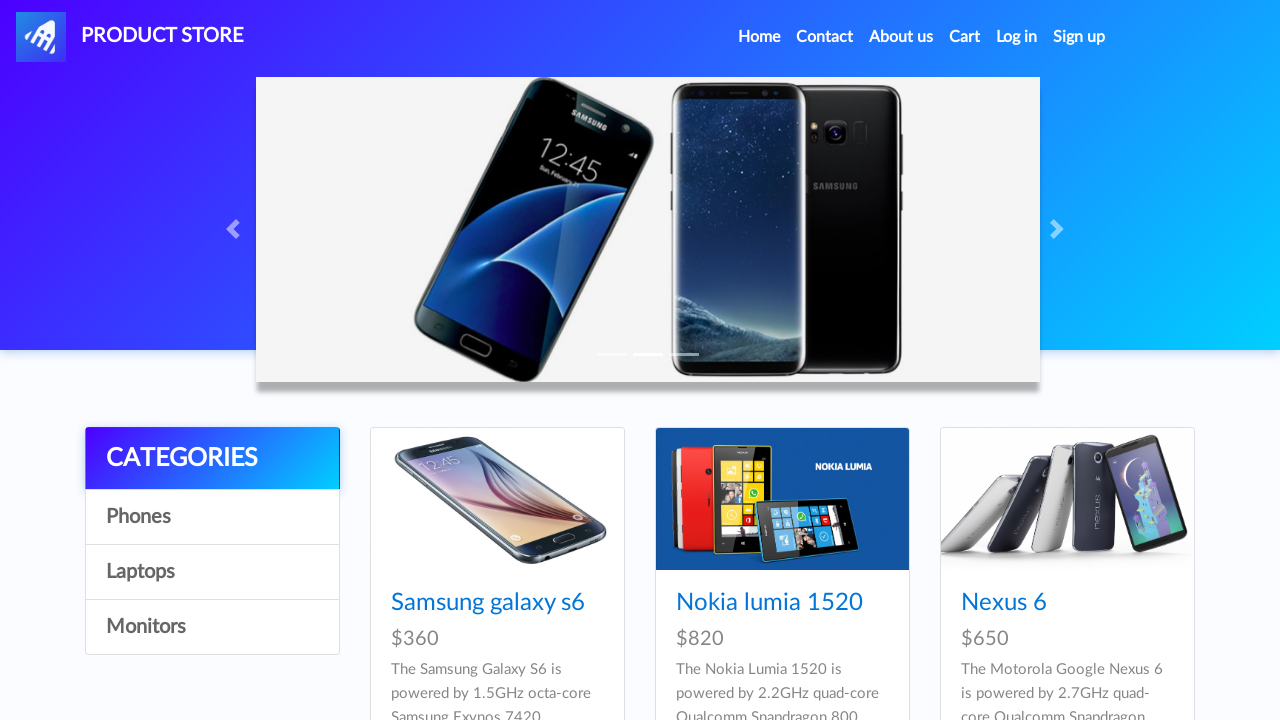